Tests various form elements including checkboxes, static/dynamic dropdowns, visibility toggles, and radio buttons

Starting URL: https://rahulshettyacademy.com/AutomationPractice/

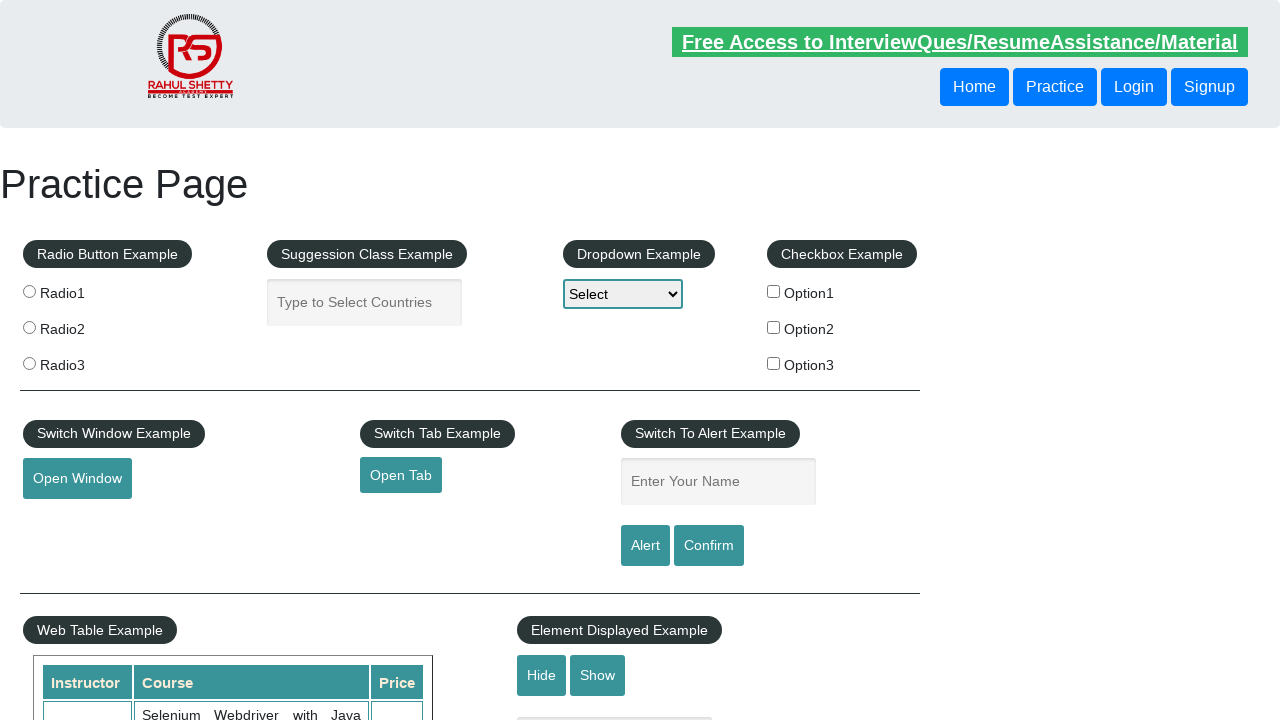

Checked checkbox option 1 at (774, 291) on #checkBoxOption1
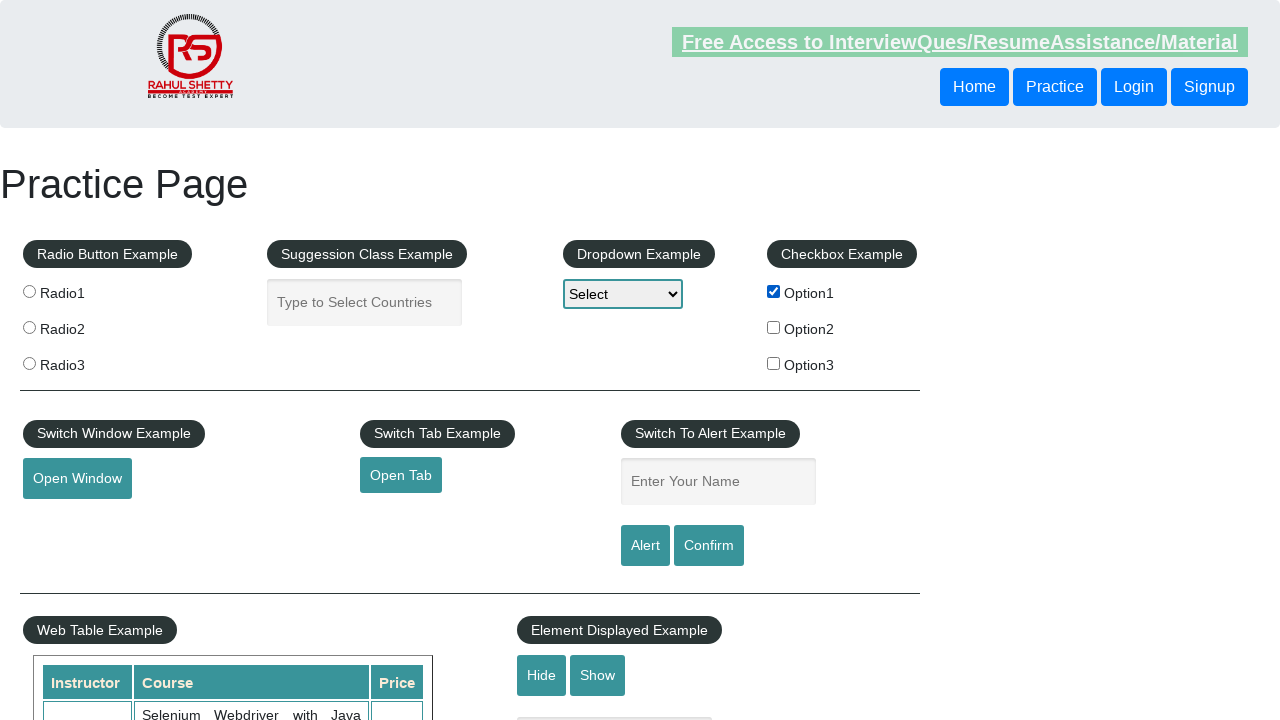

Unchecked checkbox option 1 at (774, 291) on #checkBoxOption1
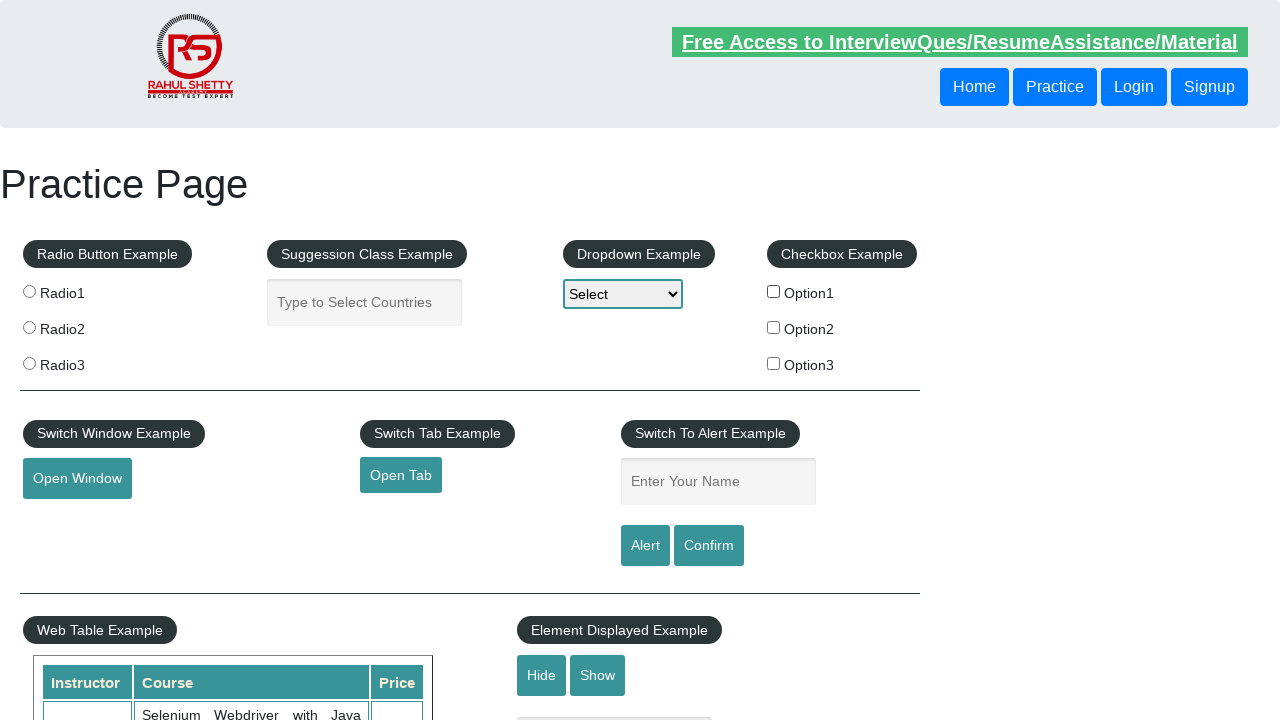

Checked checkbox option 2 at (774, 327) on input[type="checkbox"][value="option2"]
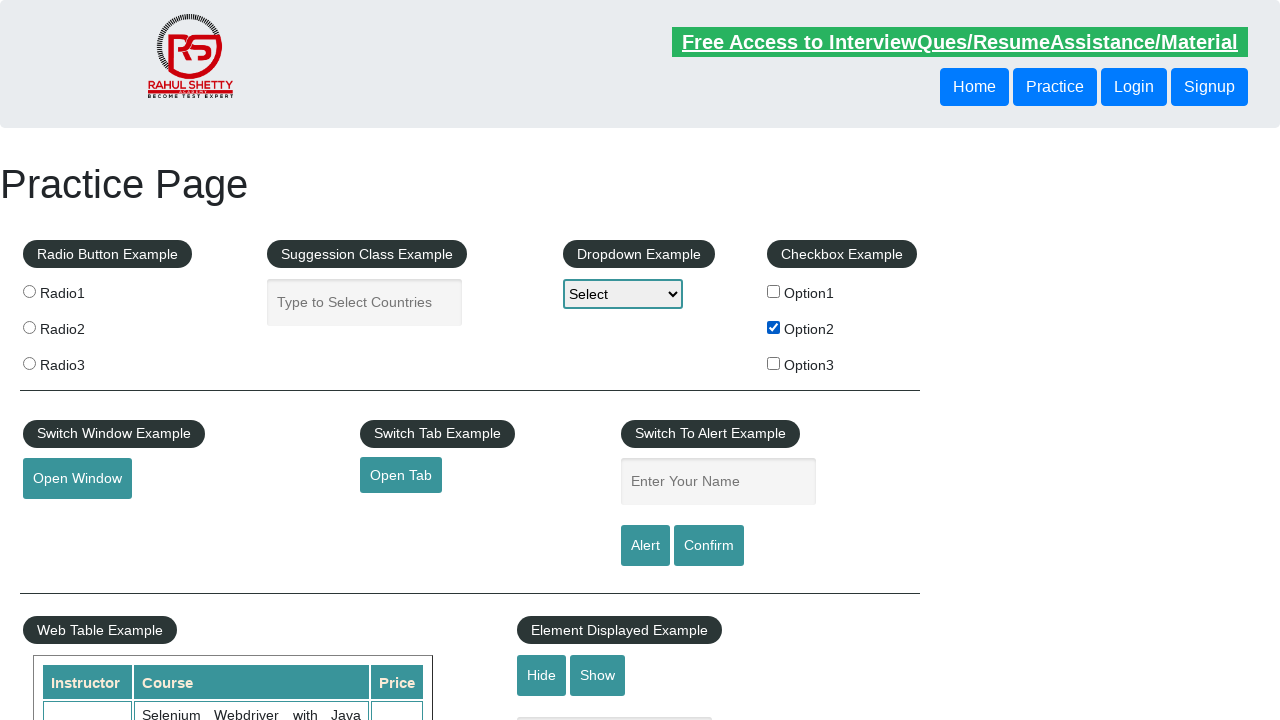

Checked checkbox option 3 at (774, 363) on input[type="checkbox"][value="option3"]
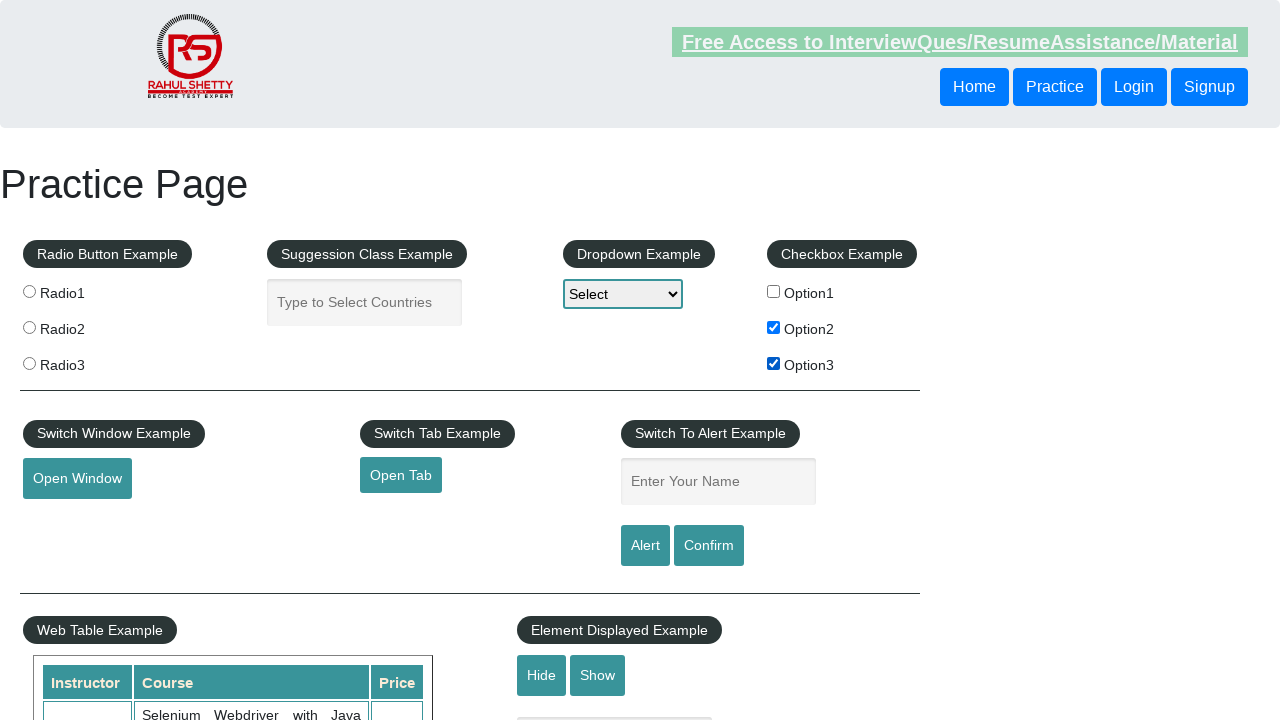

Selected option 2 from static dropdown on select
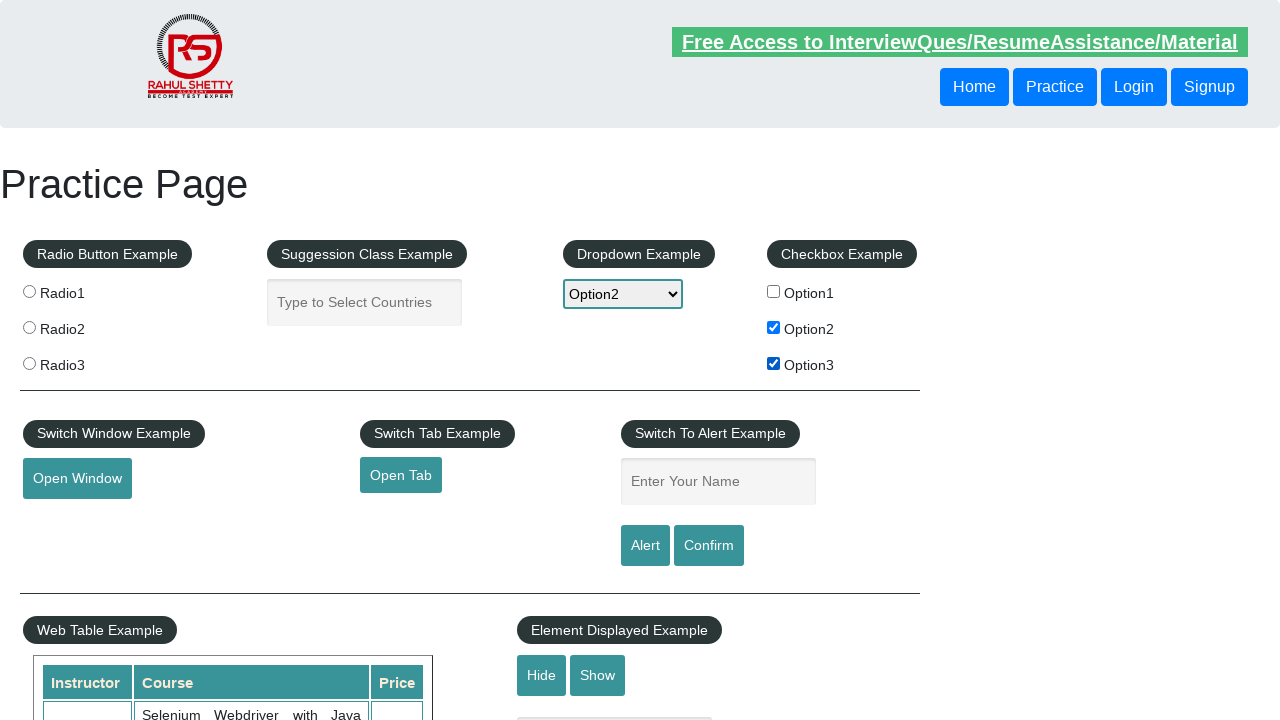

Filled autocomplete field with 'ind' on #autocomplete
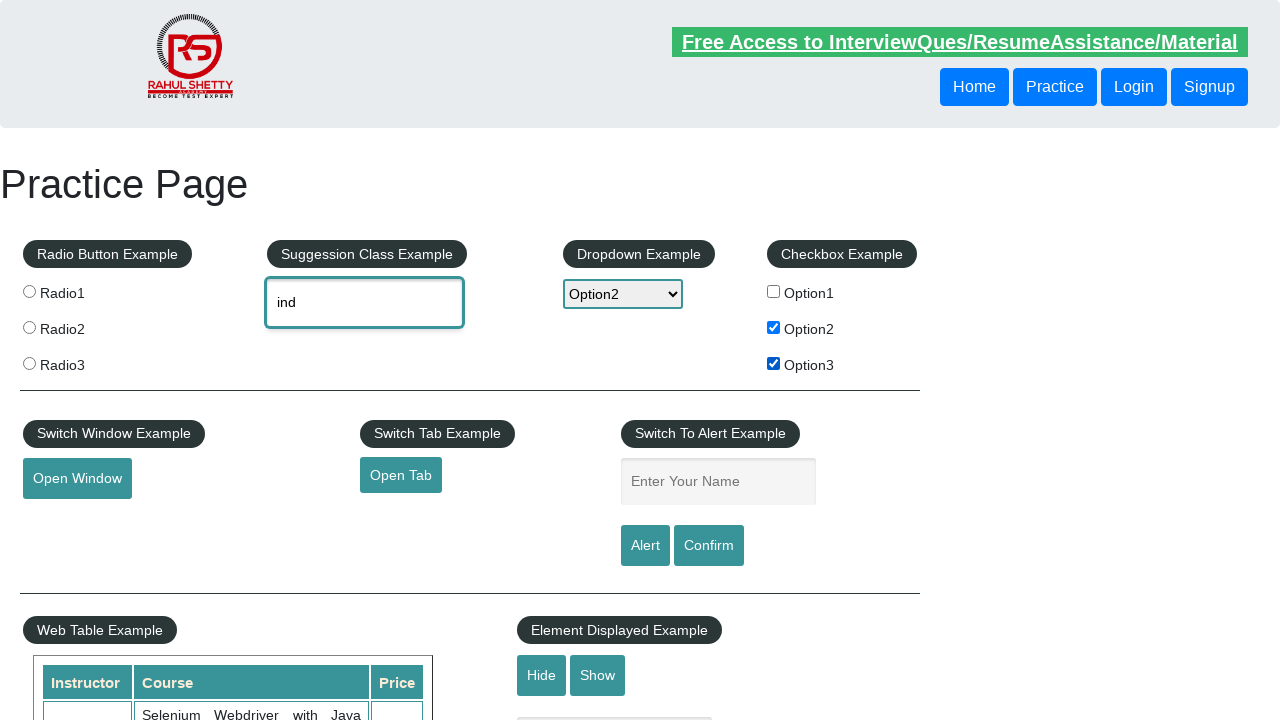

Dynamic dropdown menu items loaded
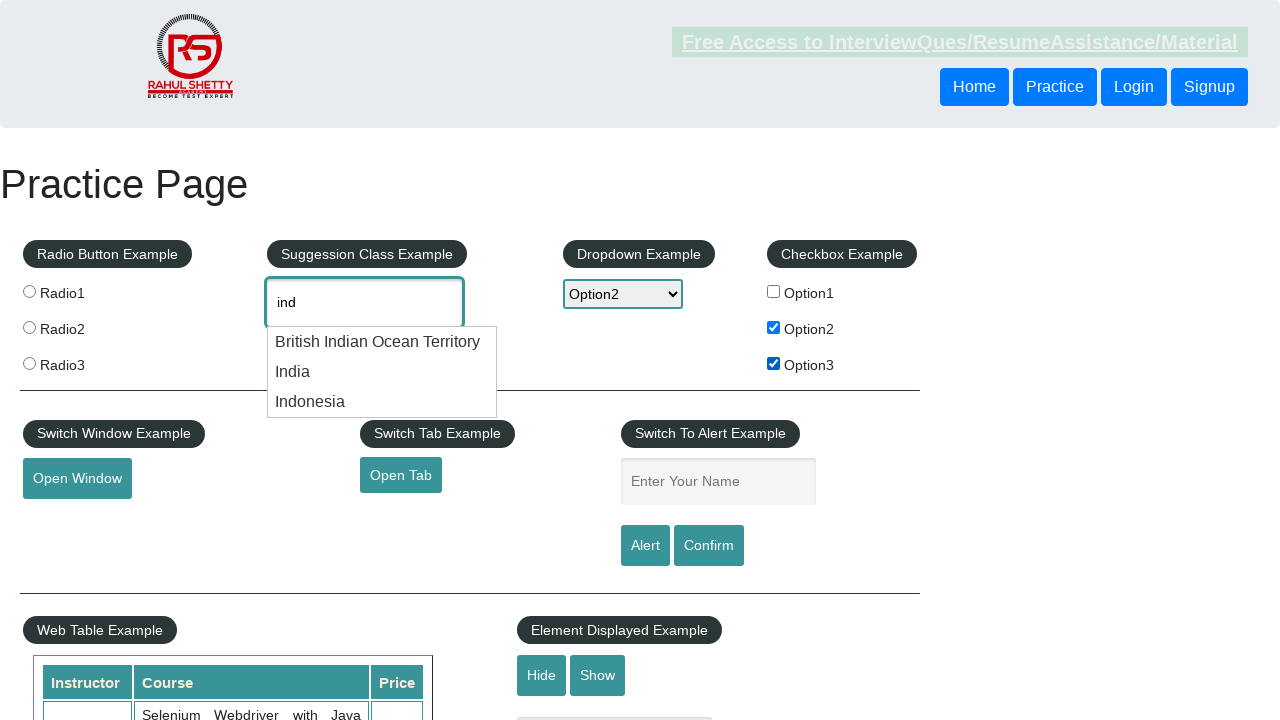

Selected 'India' from dynamic dropdown at (382, 372) on .ui-menu-item div >> nth=1
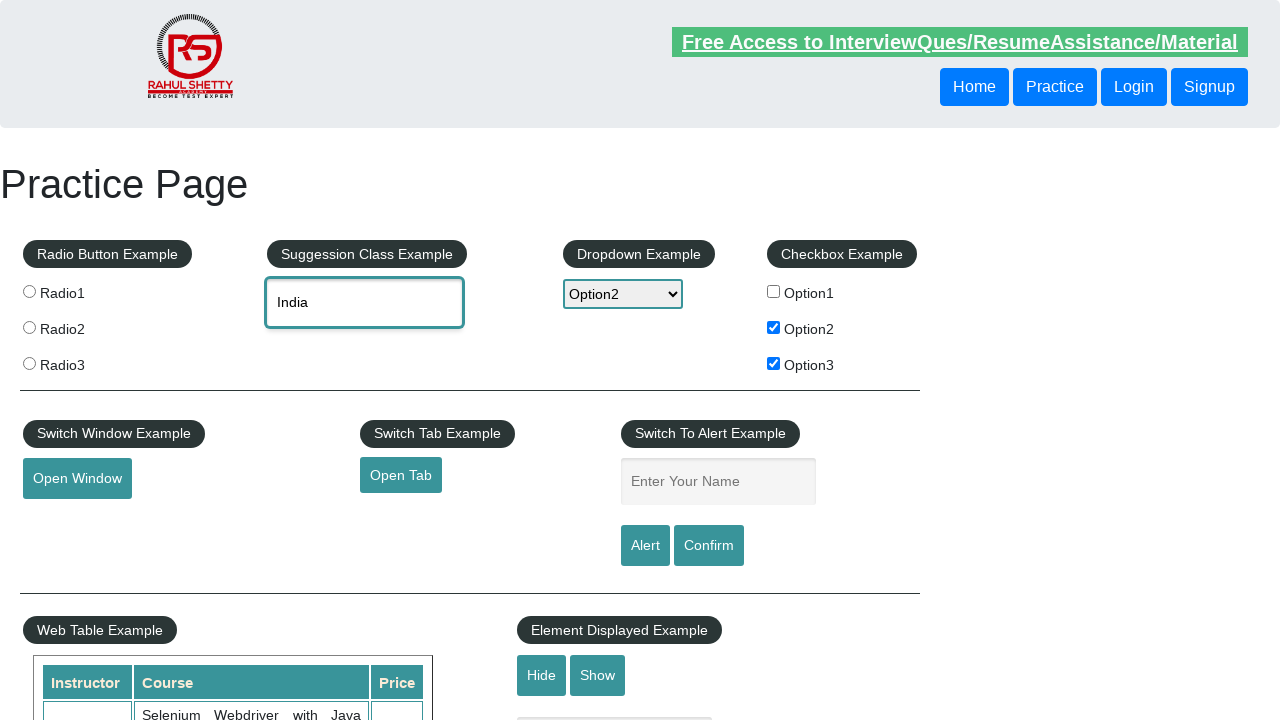

Clicked hide textbox button at (542, 675) on #hide-textbox
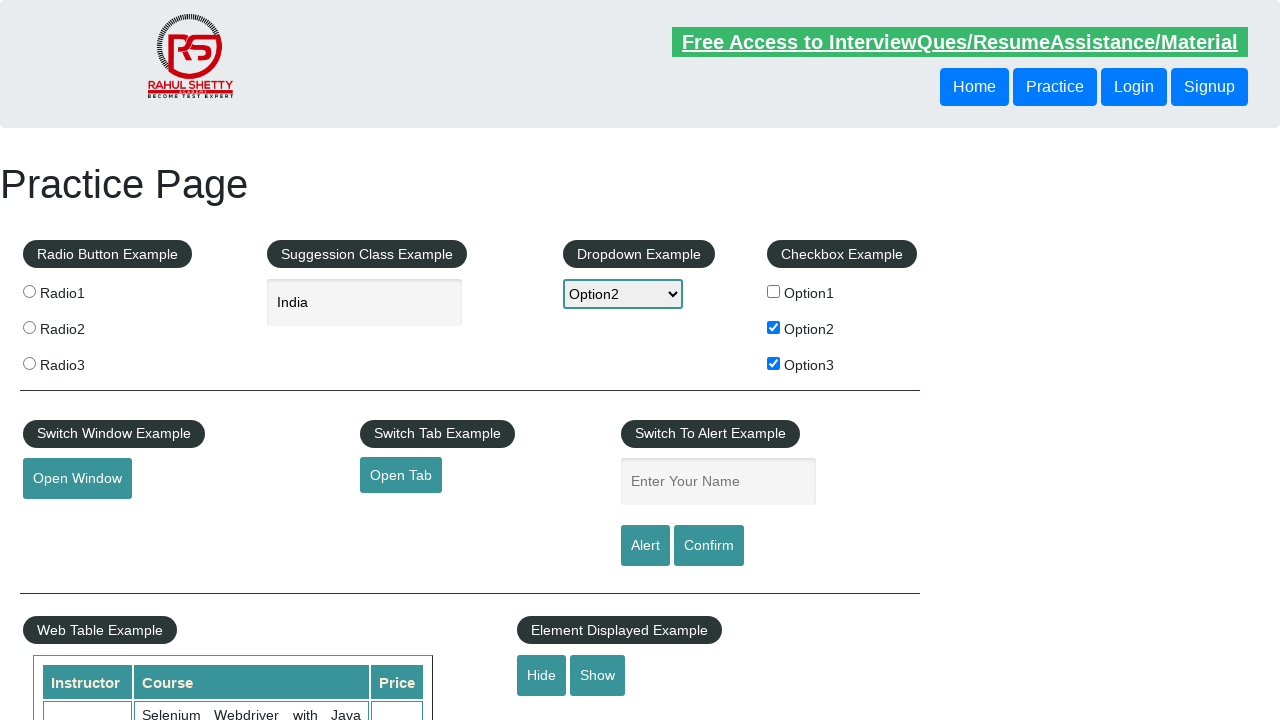

Clicked show textbox button at (598, 675) on #show-textbox
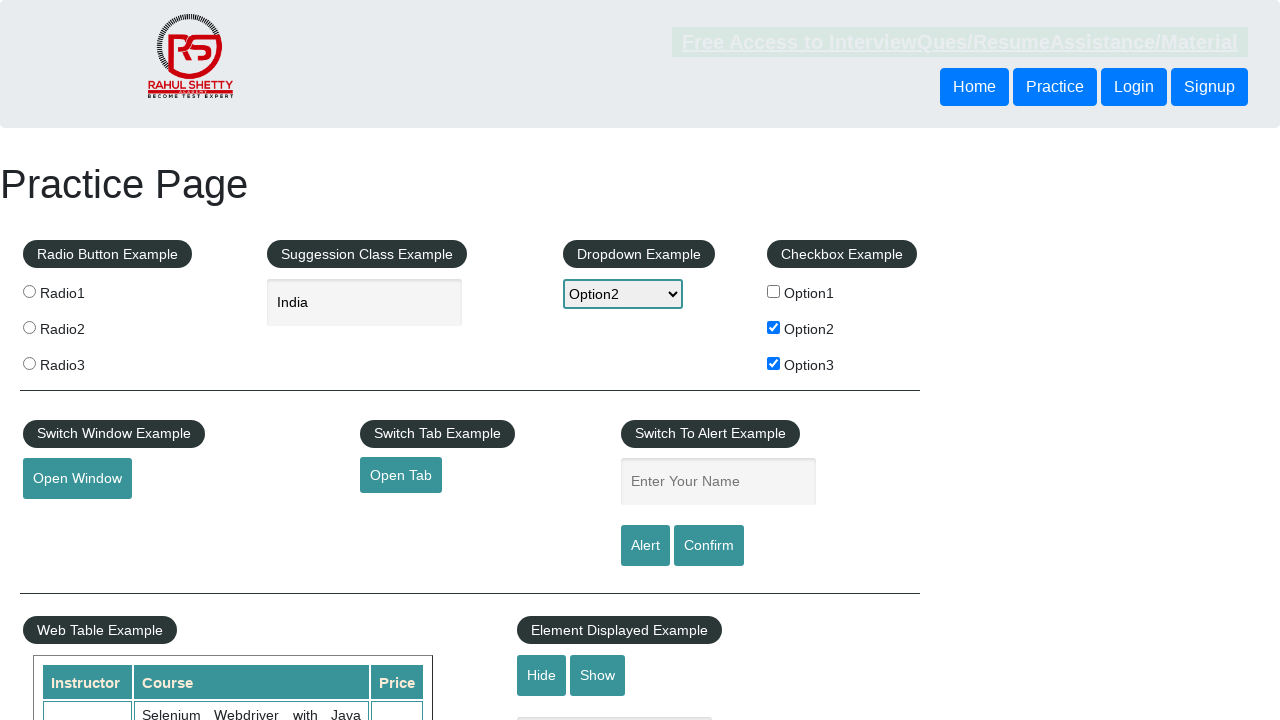

Selected radio button option 2 at (29, 327) on [value="radio2"]
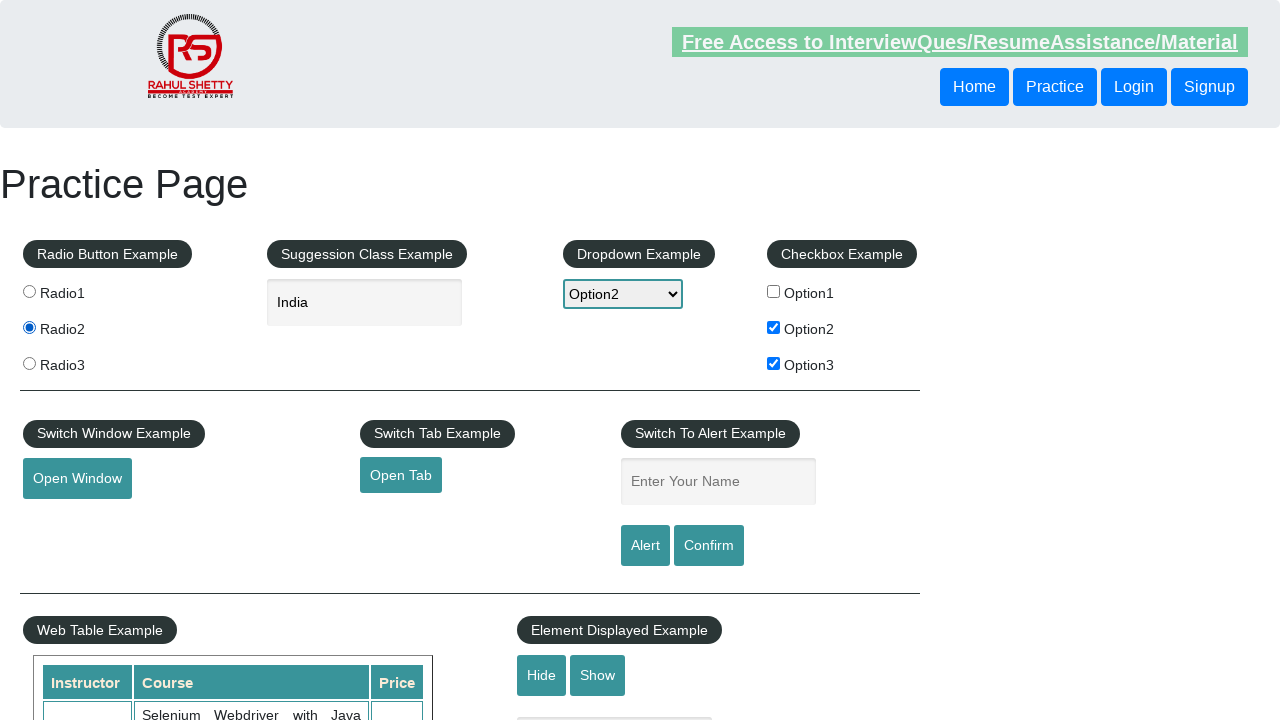

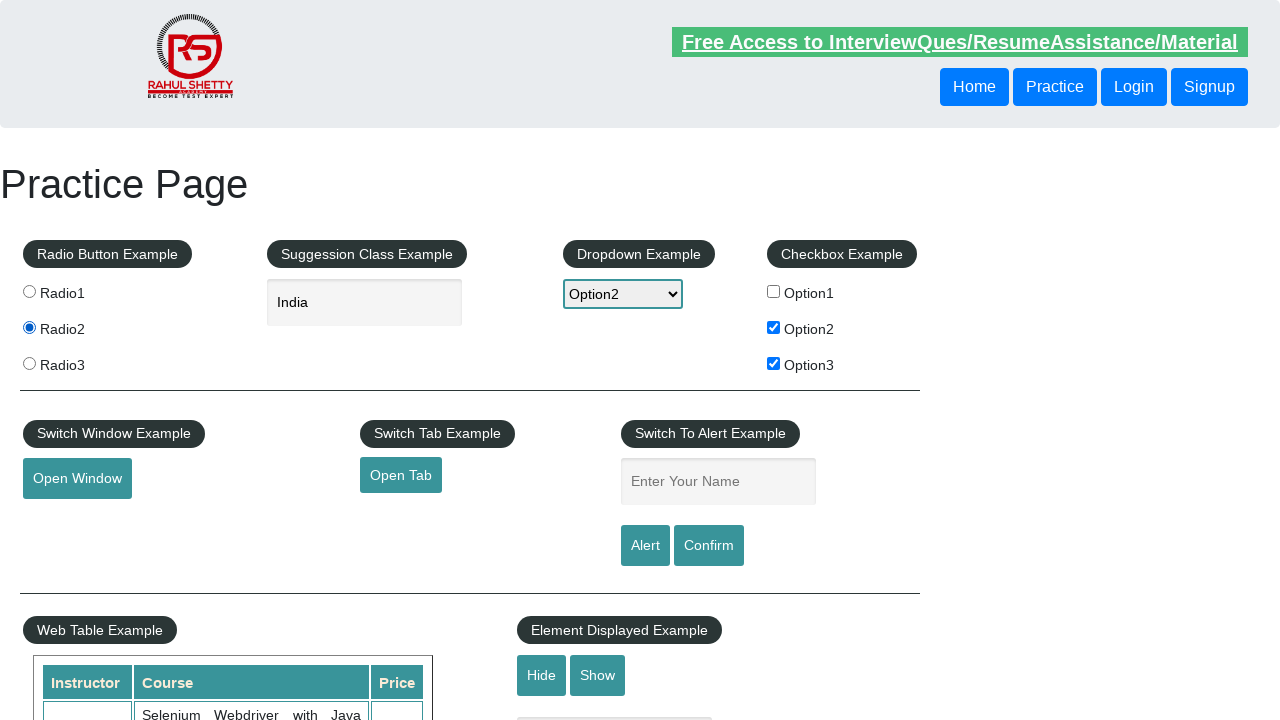